Tests that requesting a non-existent badge image returns a 404 or 403 status, verifying proper error handling

Starting URL: https://youngjnick.github.io/Massage-Therapy-FIREBASE-PRO/

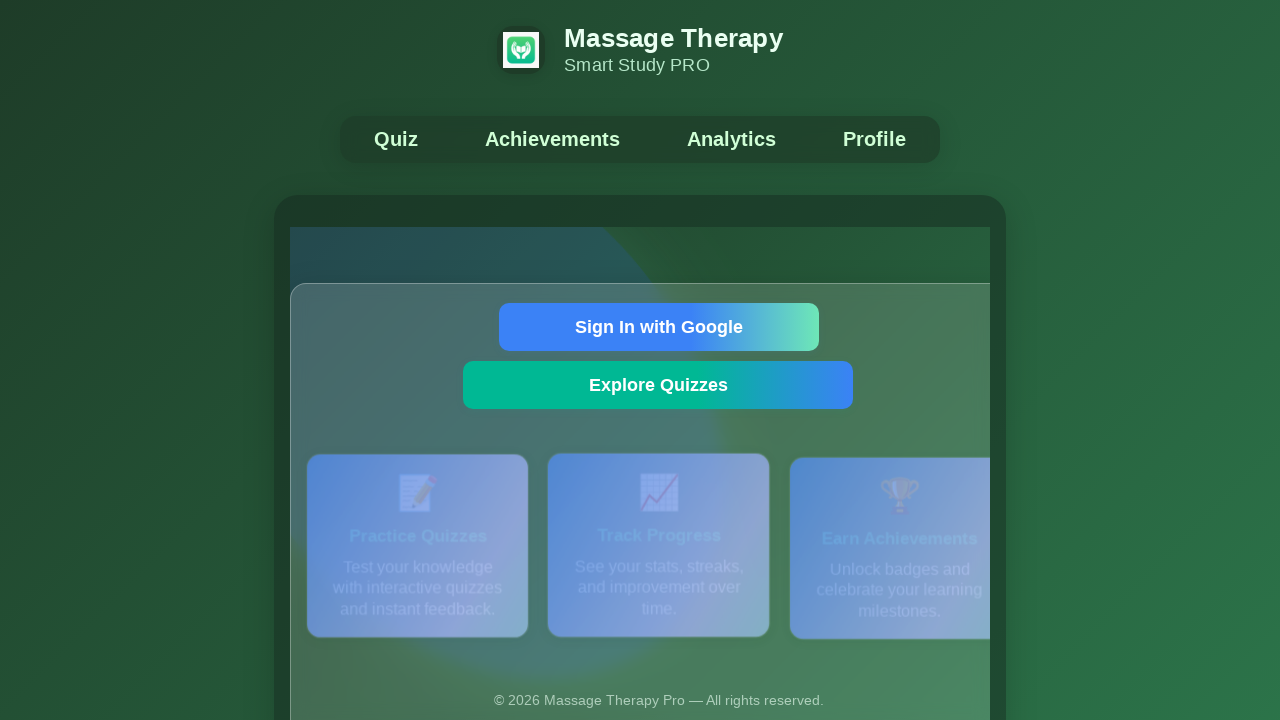

Set base URL for badge test
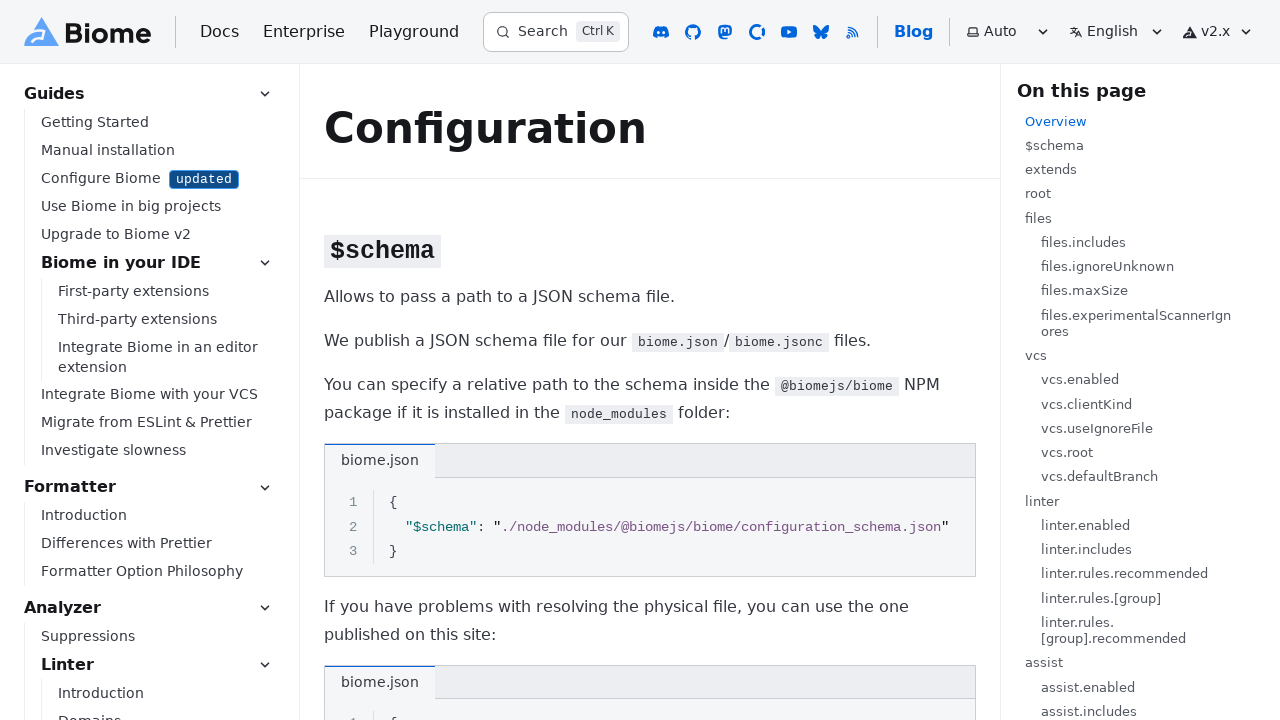

Constructed URL for non-existent badge image
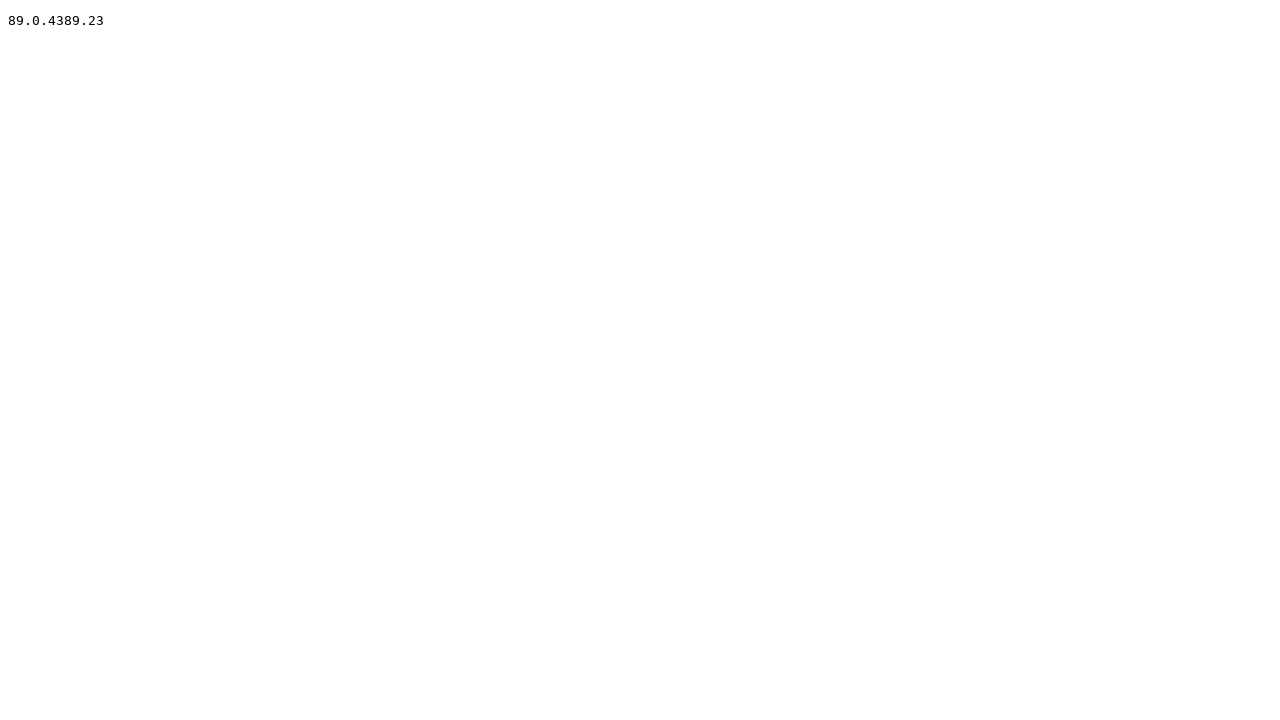

Requested non-existent badge image
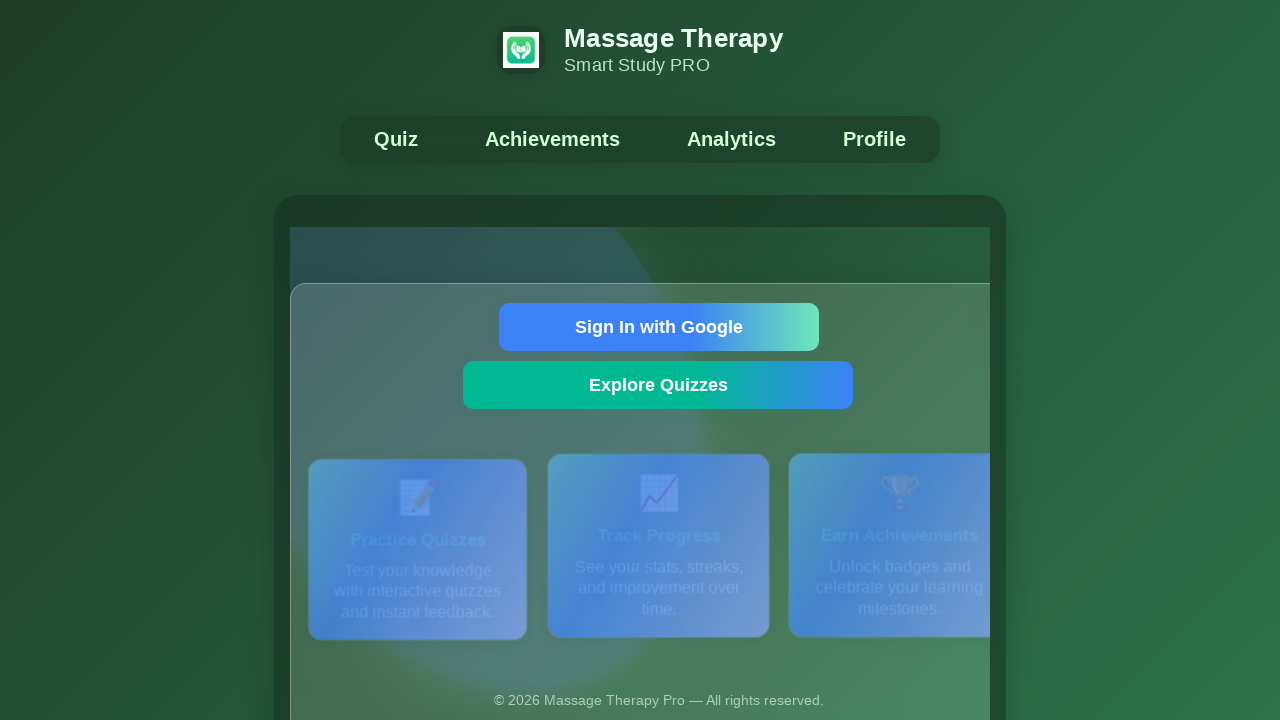

Verified missing badge returns proper error status: 404
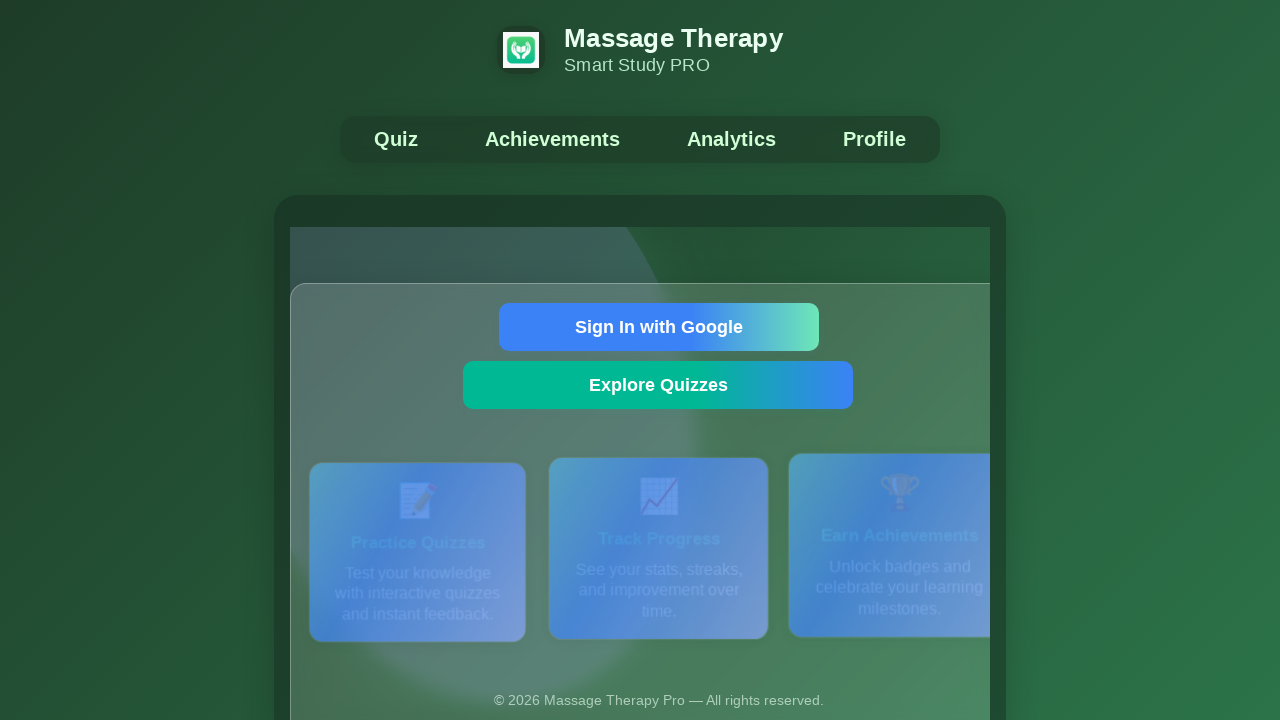

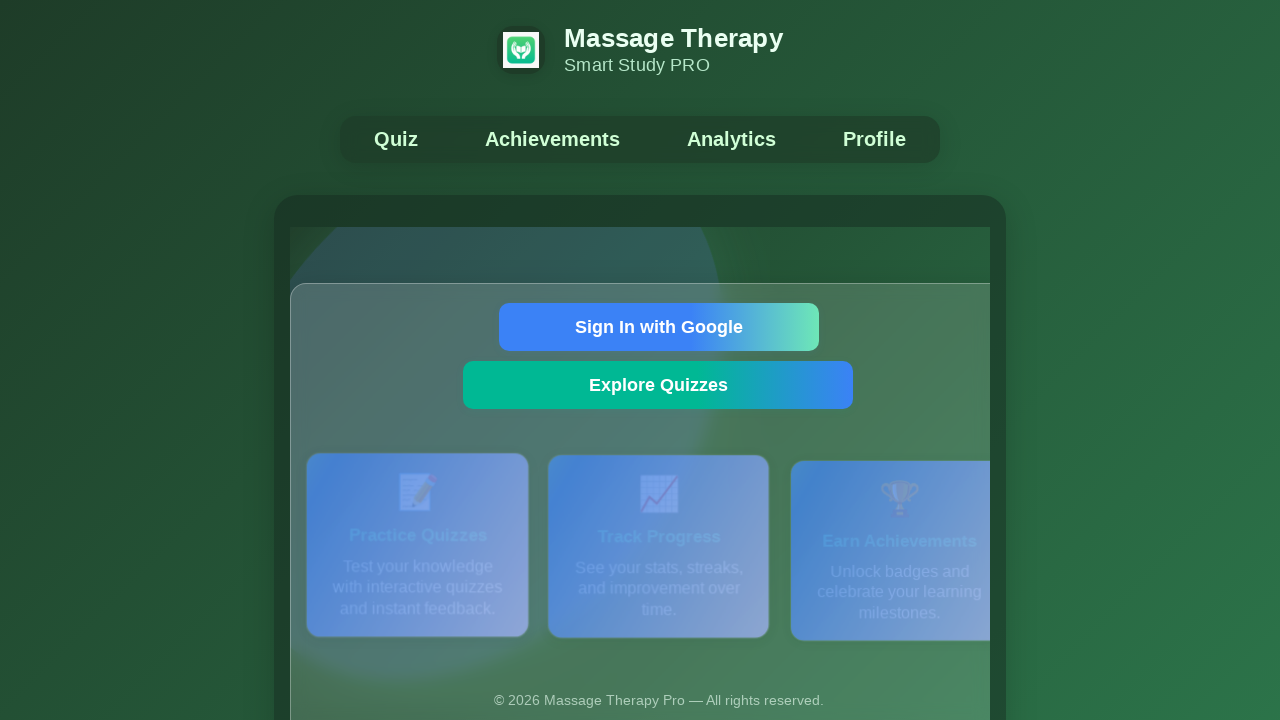